Tests dynamic loading page by clicking start button and verifying "Hello World!" text appears

Starting URL: https://automationfc.github.io/dynamic-loading/

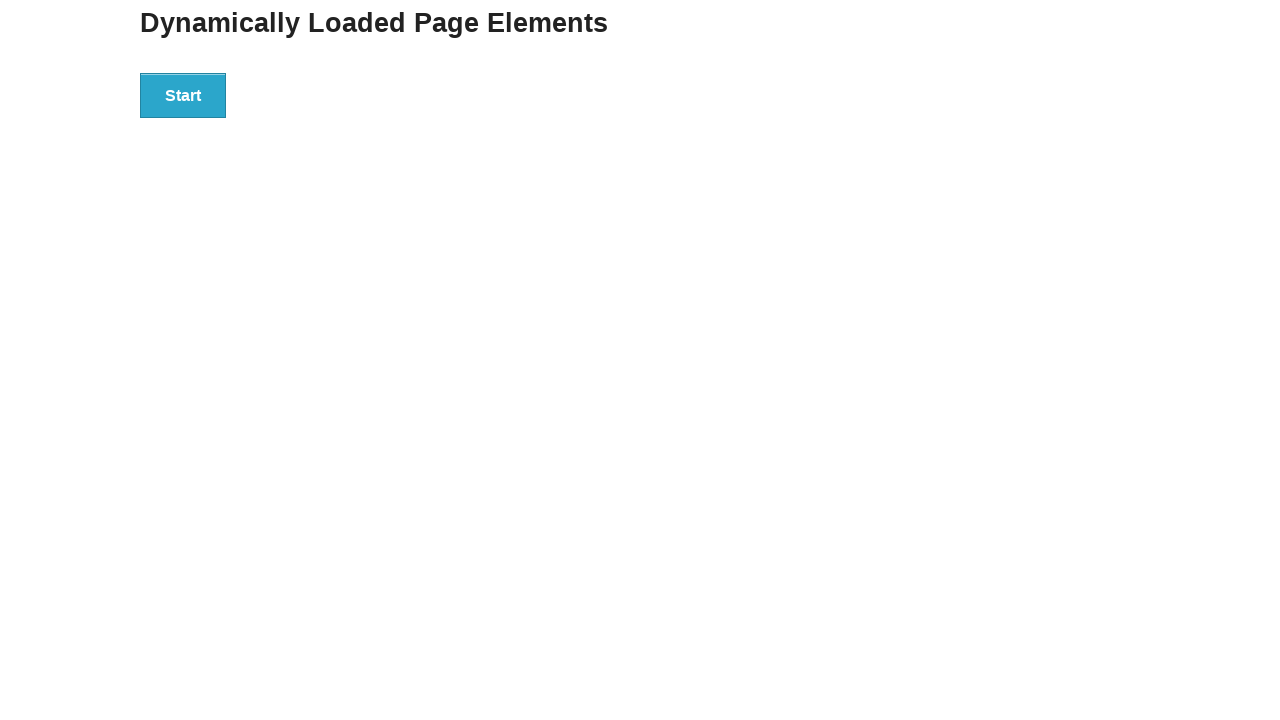

Clicked start button to trigger dynamic loading at (183, 95) on div#start>button
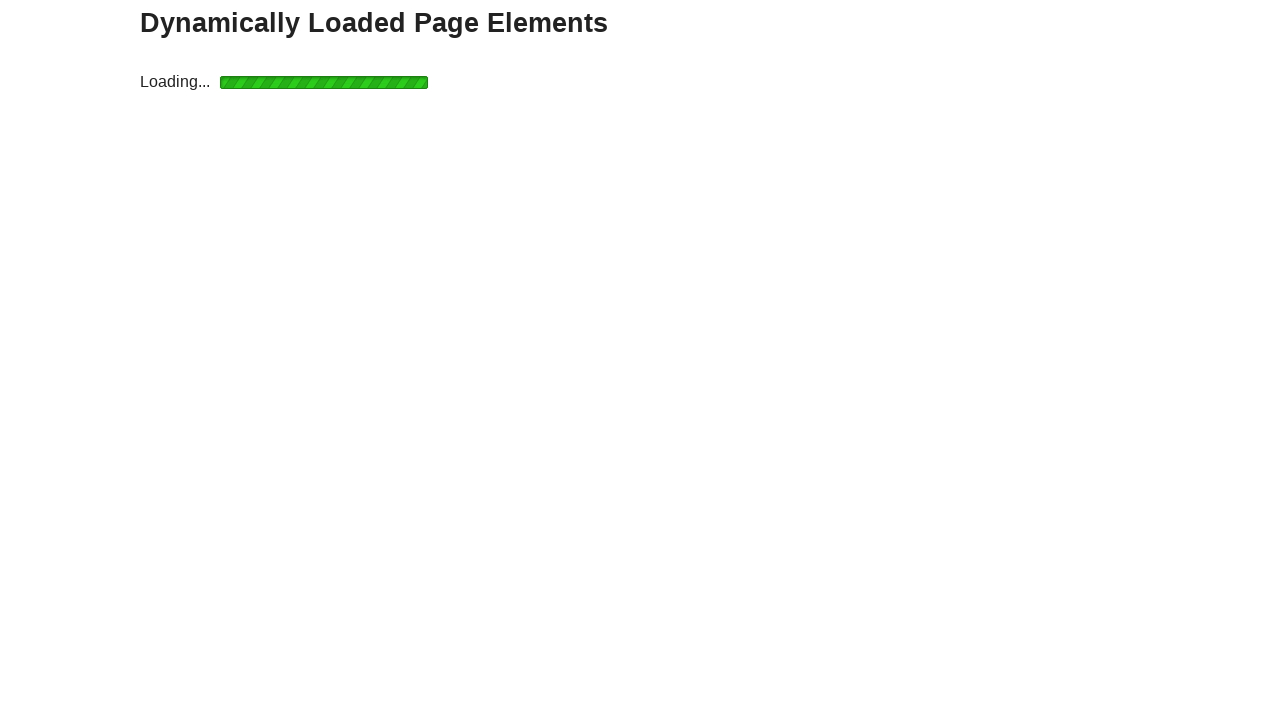

Verified 'Hello World!' text appeared after dynamic loading
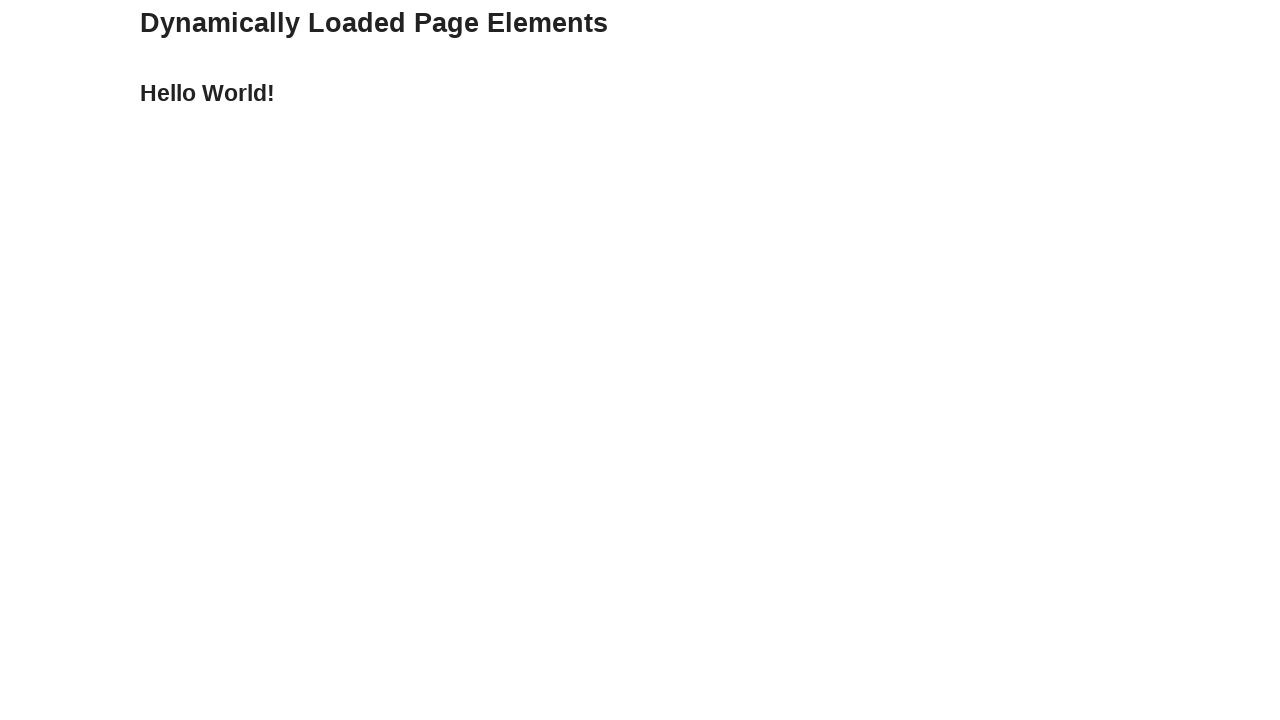

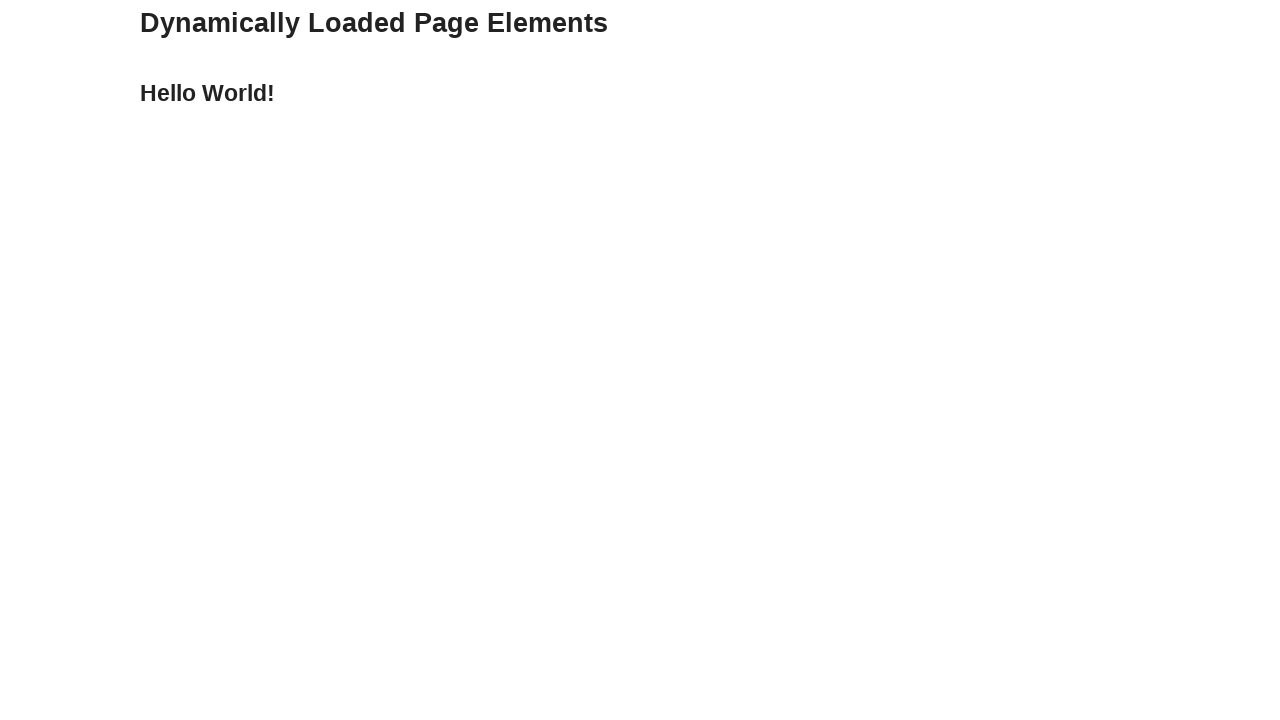